Tests that focus returns to the invoking element when a modal dialog is closed

Starting URL: https://www.w3.org/WAI/ARIA/apg/patterns/dialog-modal/examples/dialog/

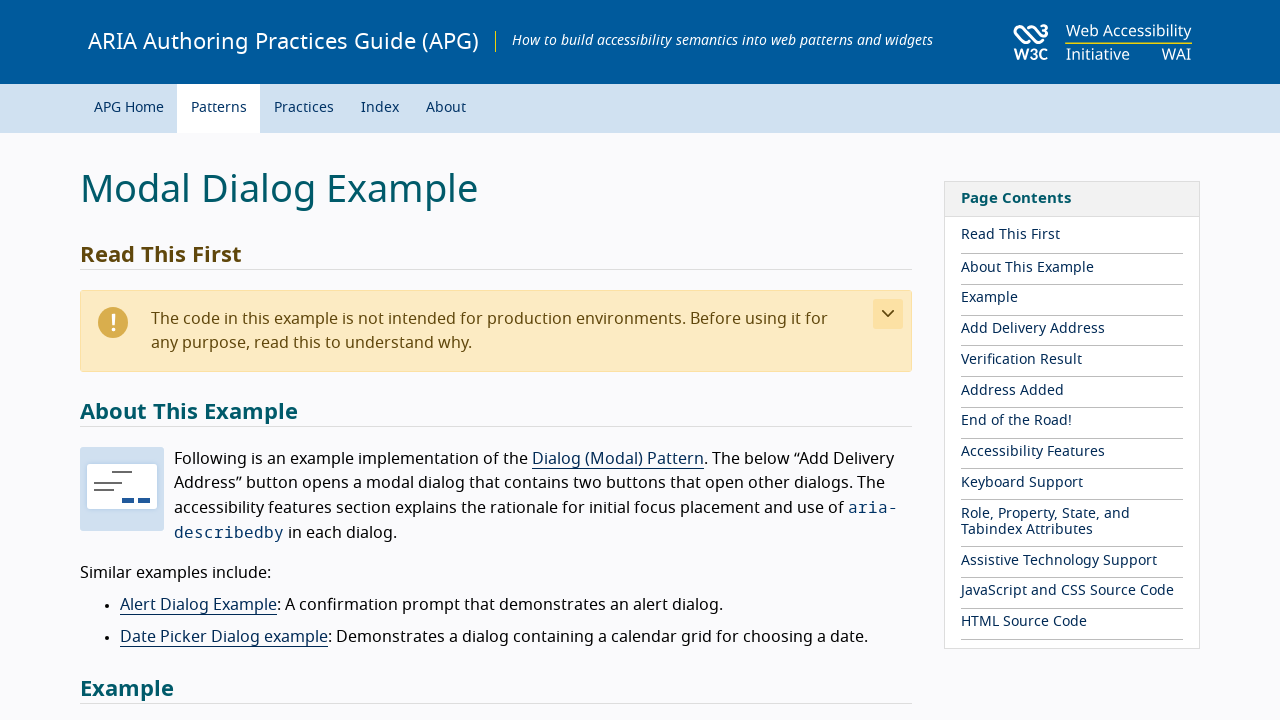

Navigated to WAI-ARIA modal dialog example page
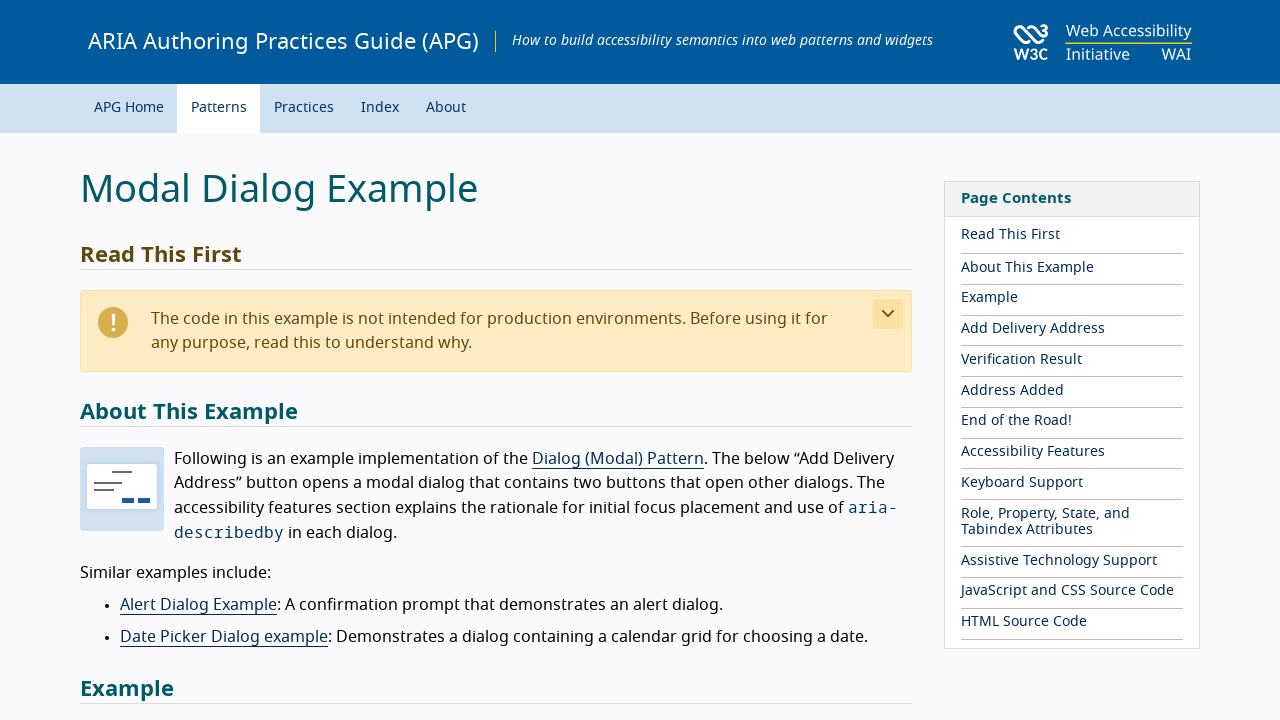

Clicked 'Add Delivery Address' button to open modal dialog at (161, 361) on button:has-text('Add Delivery Address')
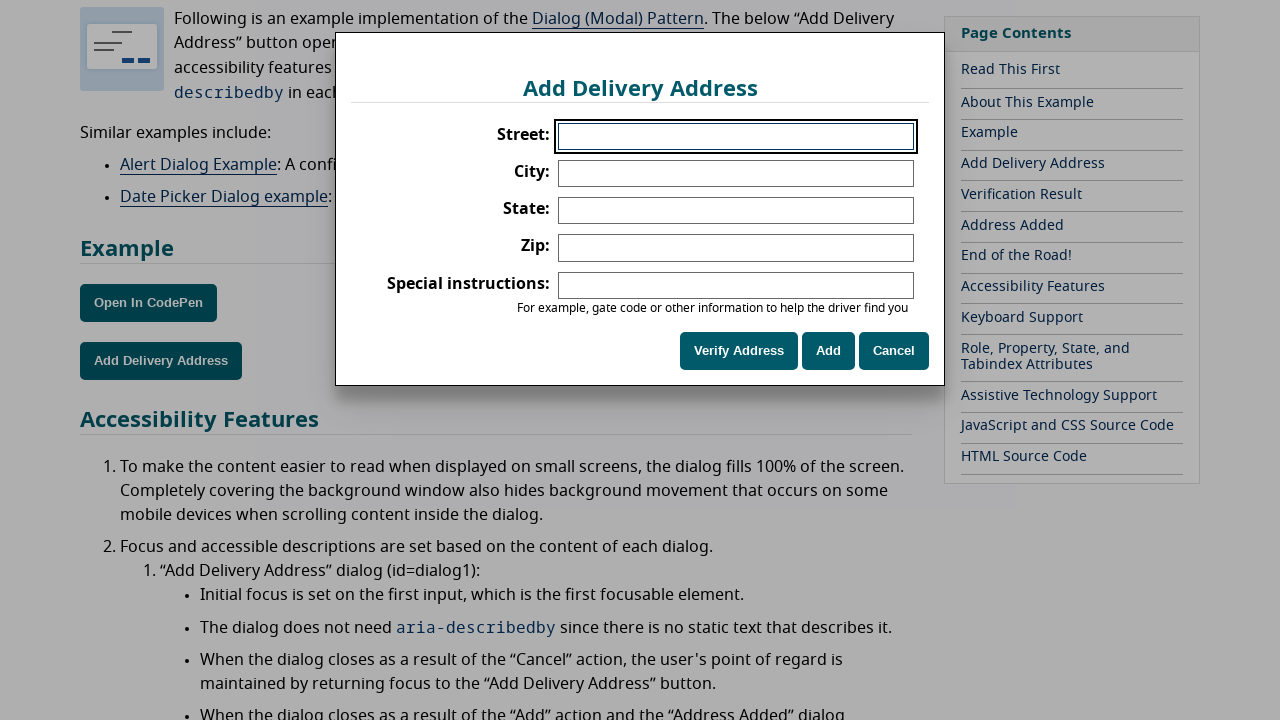

Clicked 'Cancel' button to close modal dialog at (894, 351) on button:has-text('Cancel')
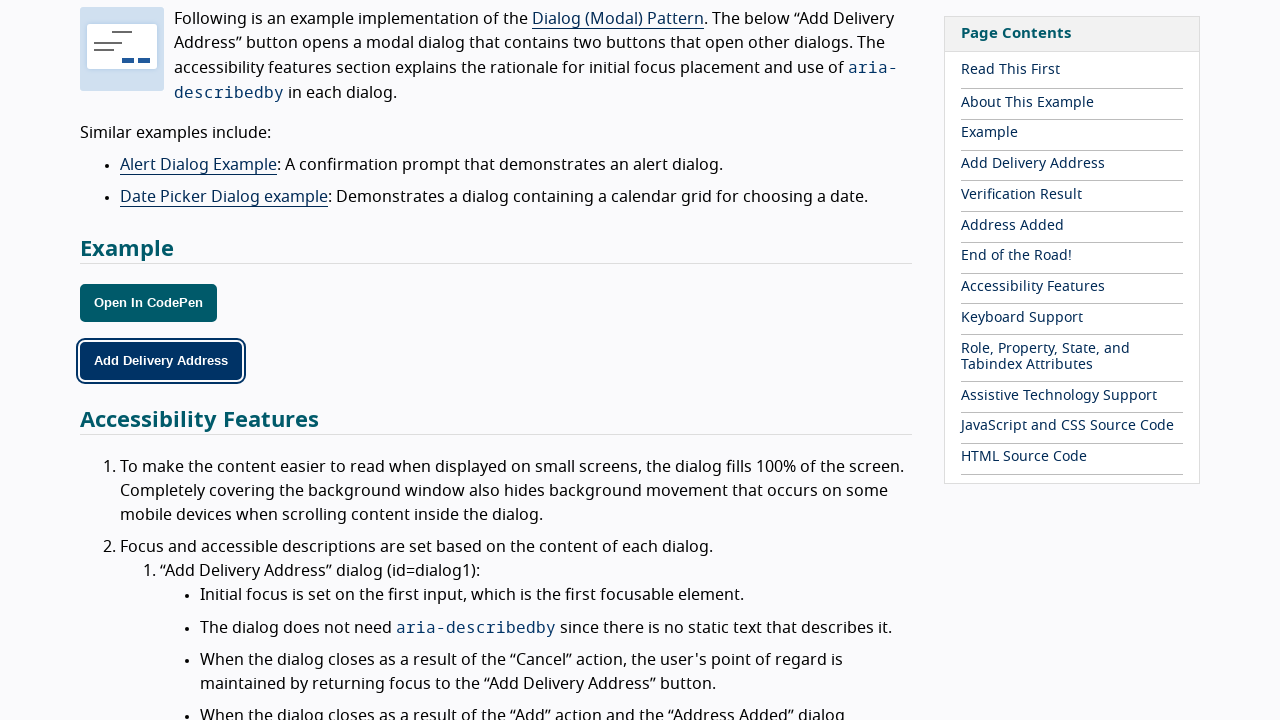

Verified focus returned to 'Add Delivery Address' button after modal closed
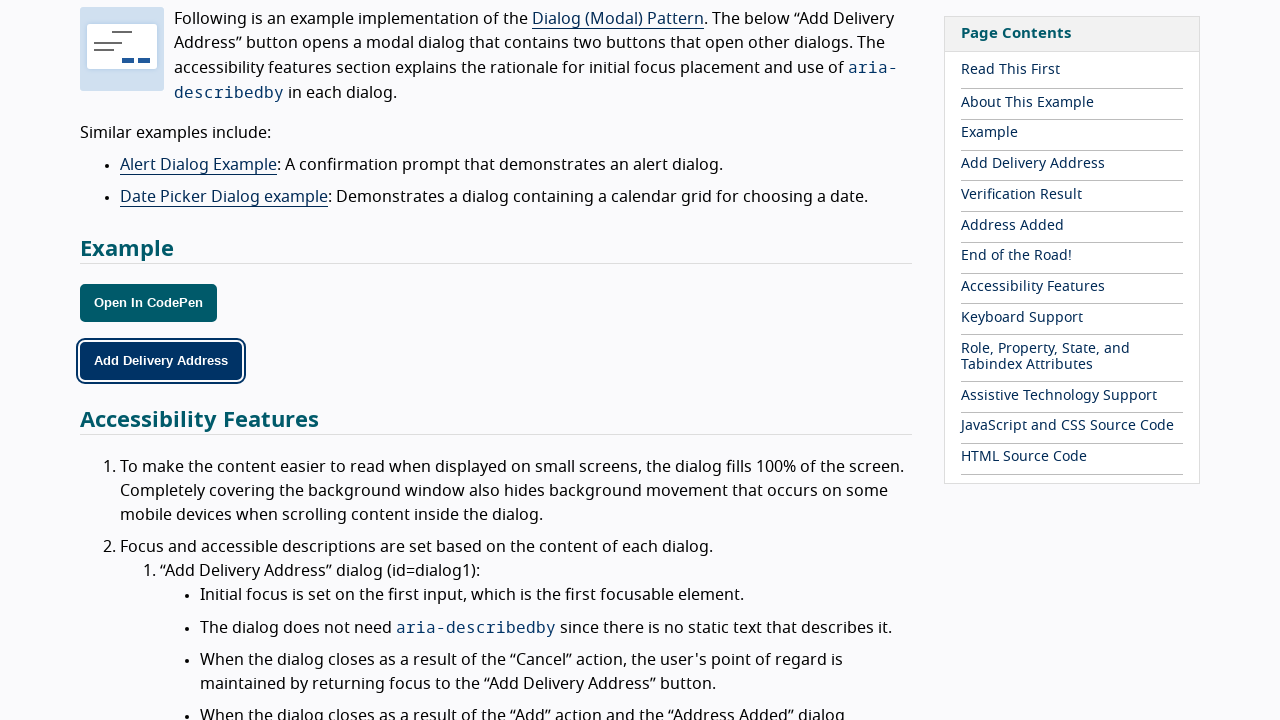

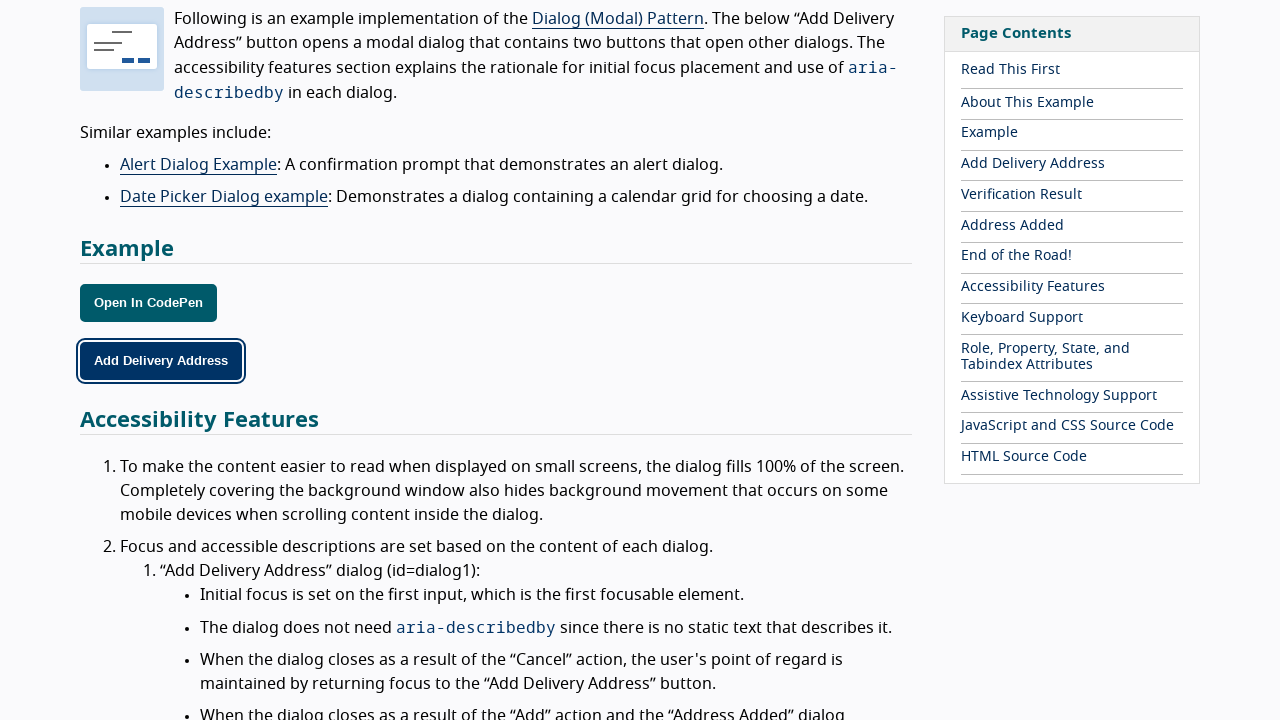